Tests the product search functionality by typing 'ca' in the search field and verifying that 4 visible products are displayed in the results.

Starting URL: https://rahulshettyacademy.com/seleniumPractise/#/

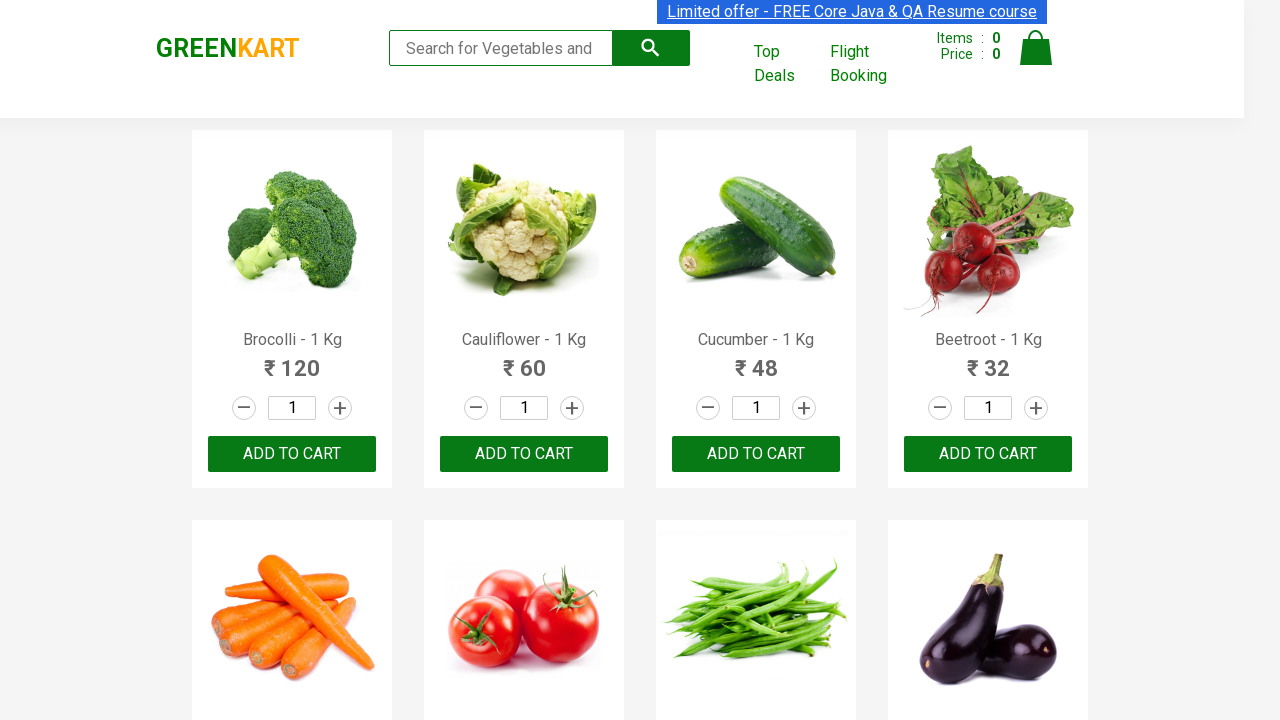

Typed 'ca' in the search keyword field on .search-keyword
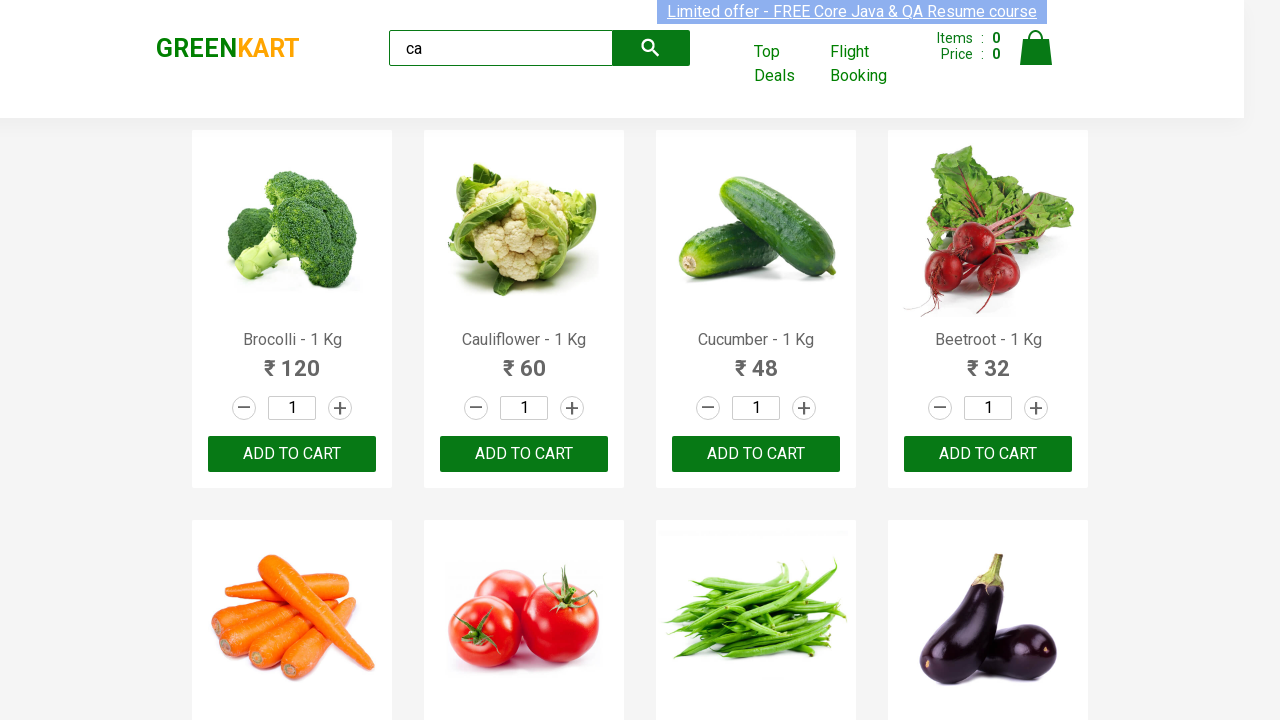

Waited 2 seconds for search results to filter
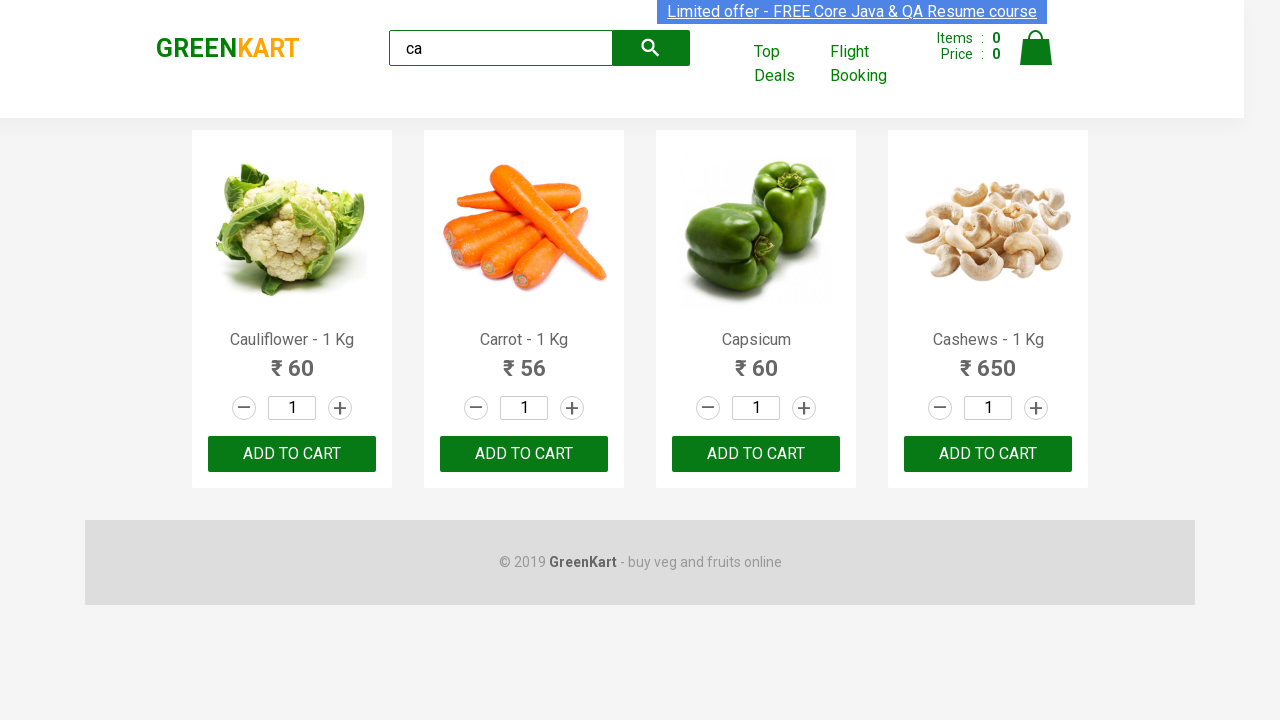

Located all visible products on the page
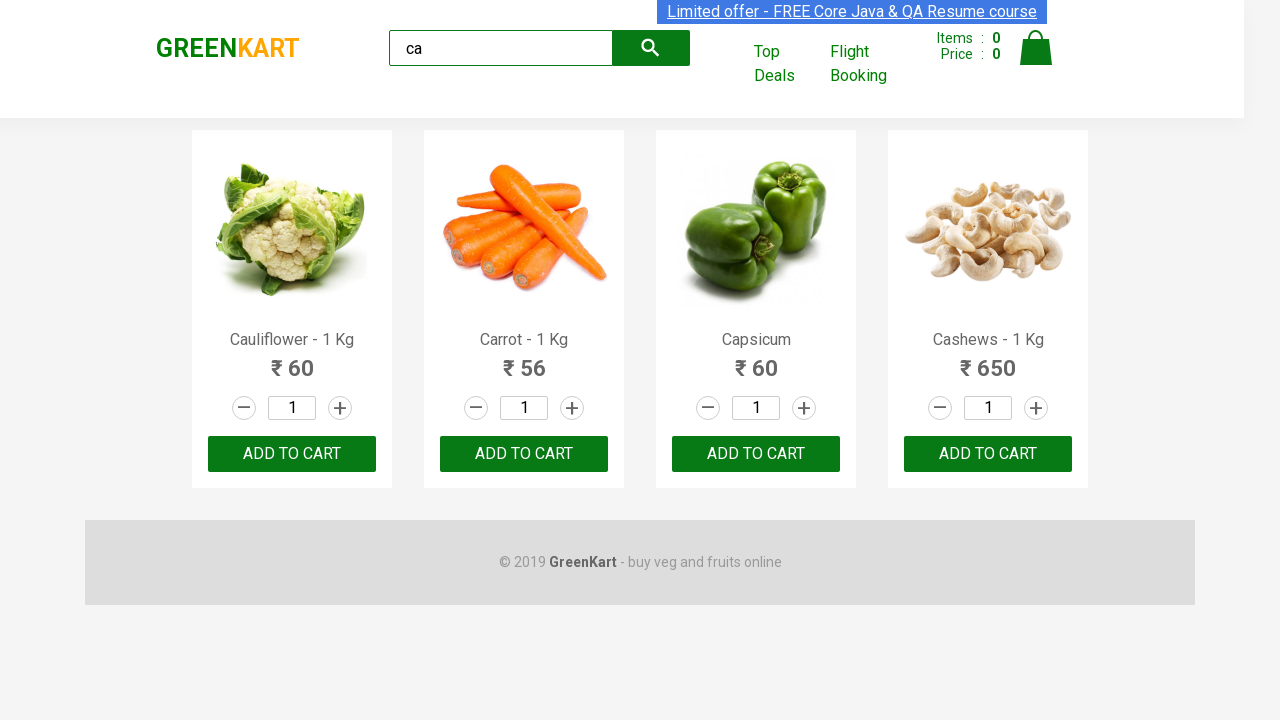

Verified that 4 visible products are displayed in search results
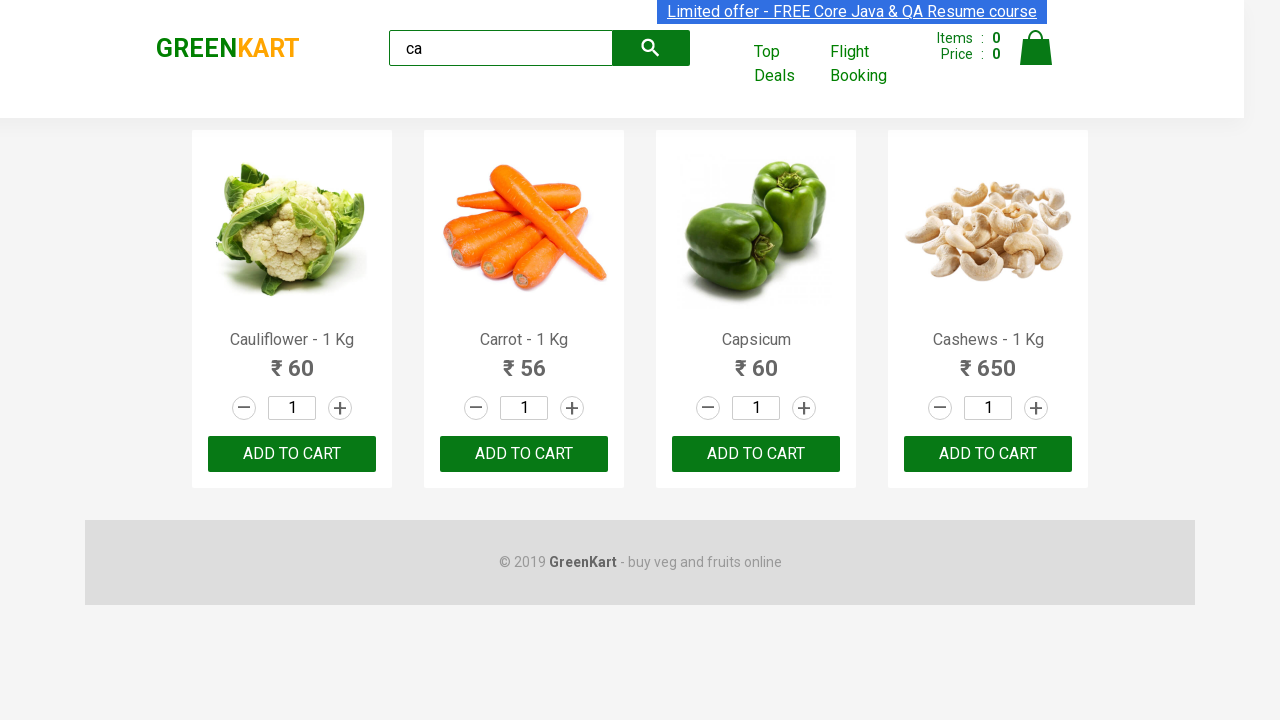

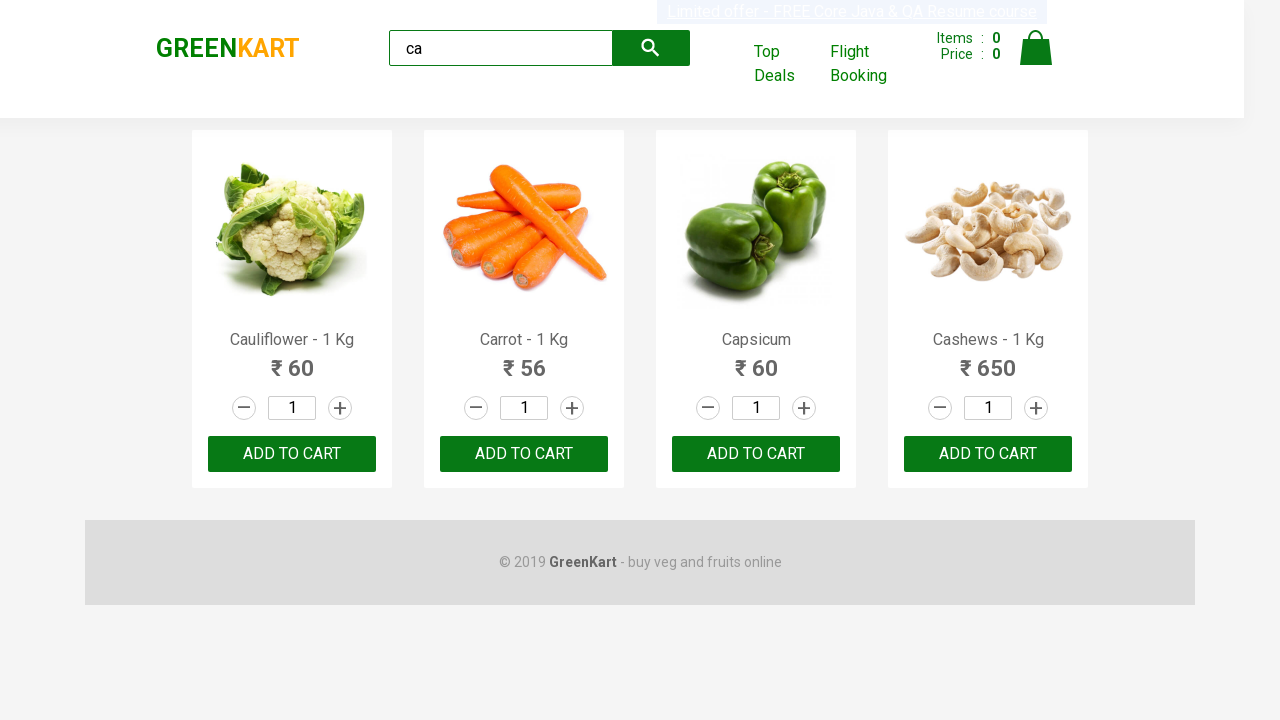